Tests that pressing Escape cancels edits and reverts to original text.

Starting URL: https://demo.playwright.dev/todomvc

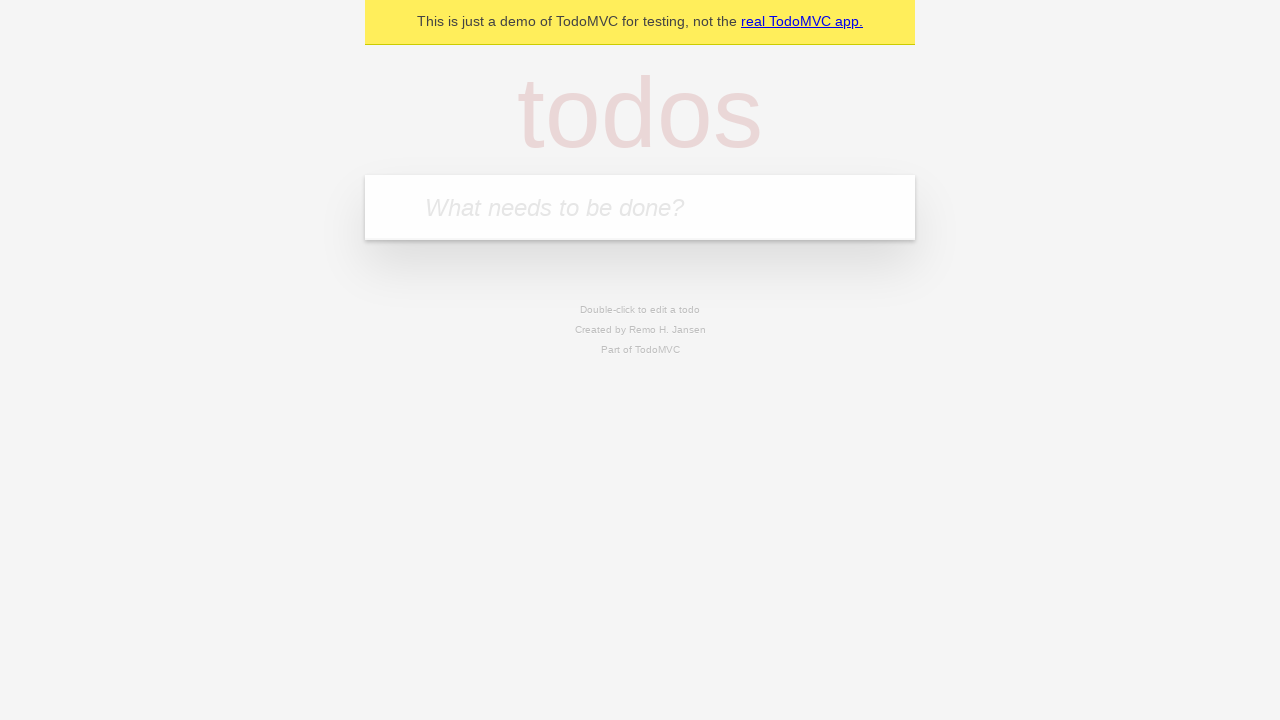

Filled input field with 'buy some cheese' on internal:attr=[placeholder="What needs to be done?"i]
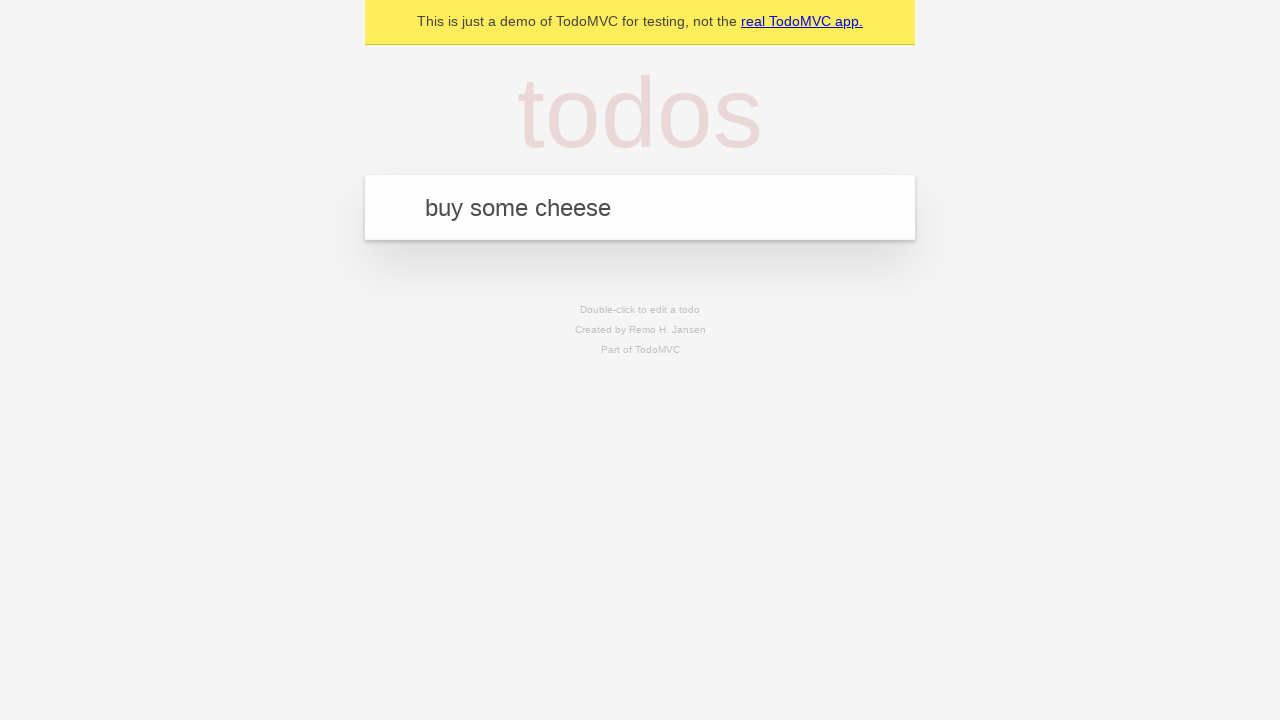

Pressed Enter to create first todo item on internal:attr=[placeholder="What needs to be done?"i]
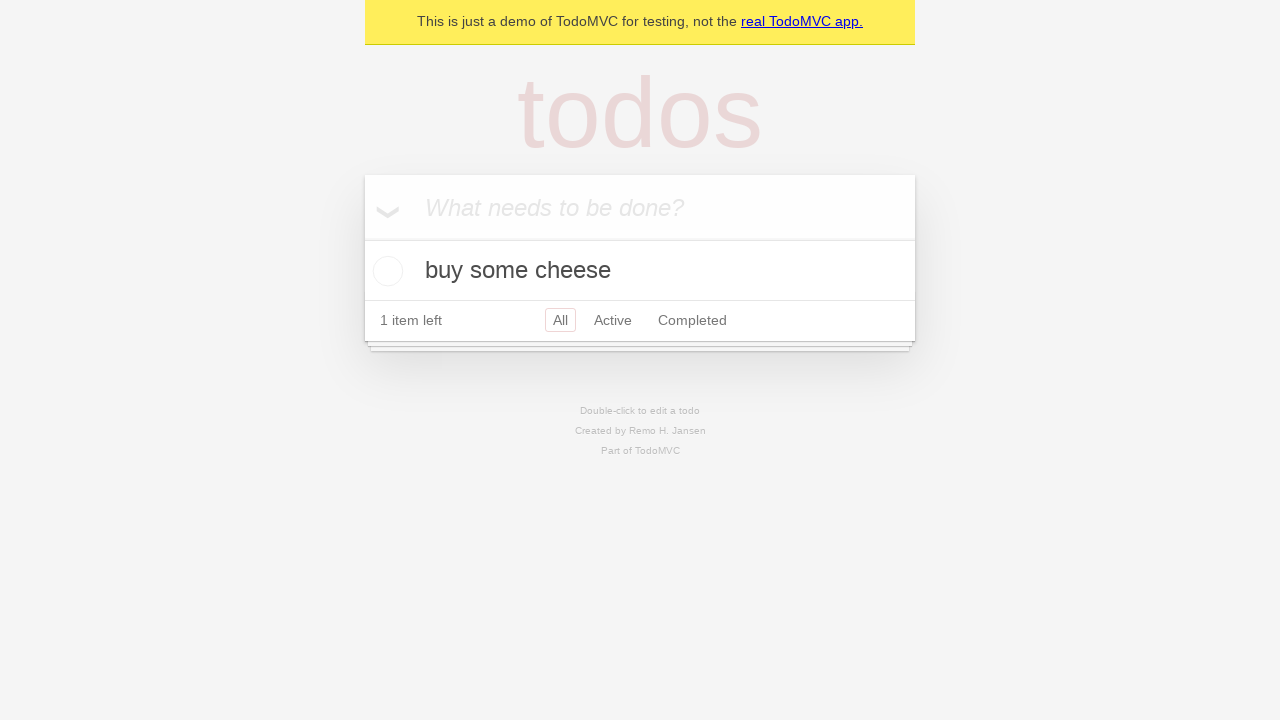

Filled input field with 'feed the cat' on internal:attr=[placeholder="What needs to be done?"i]
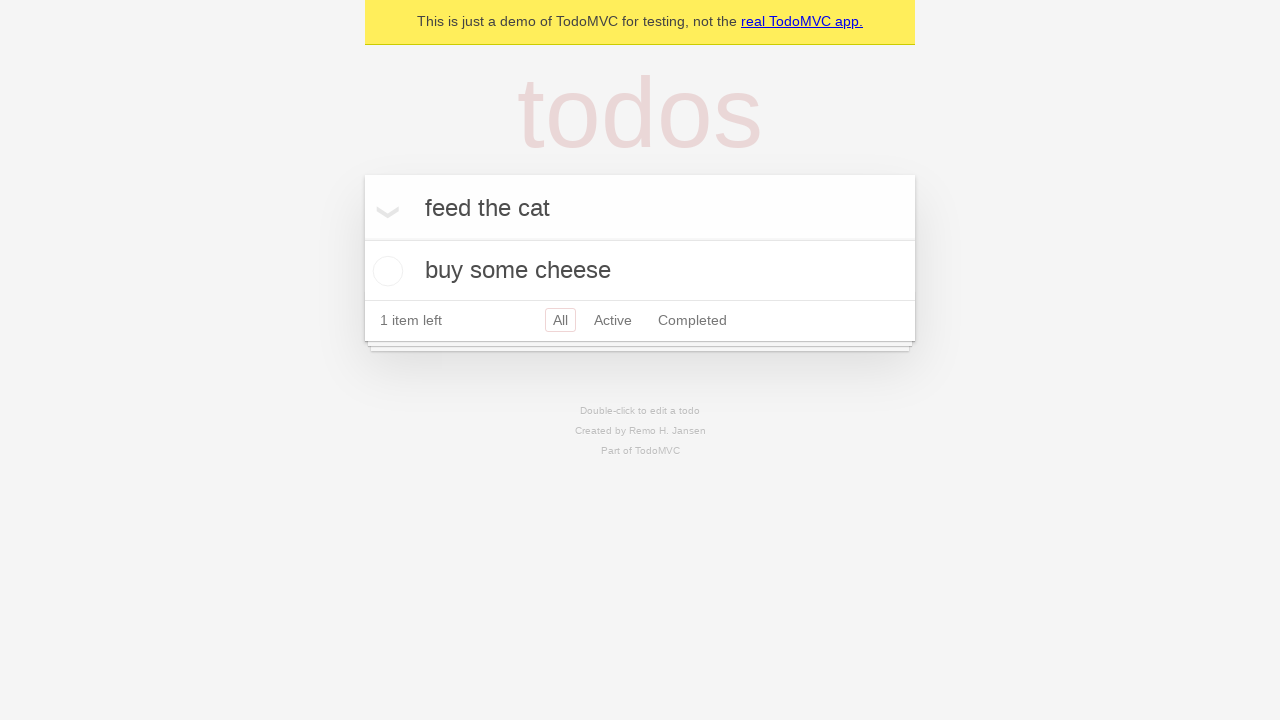

Pressed Enter to create second todo item on internal:attr=[placeholder="What needs to be done?"i]
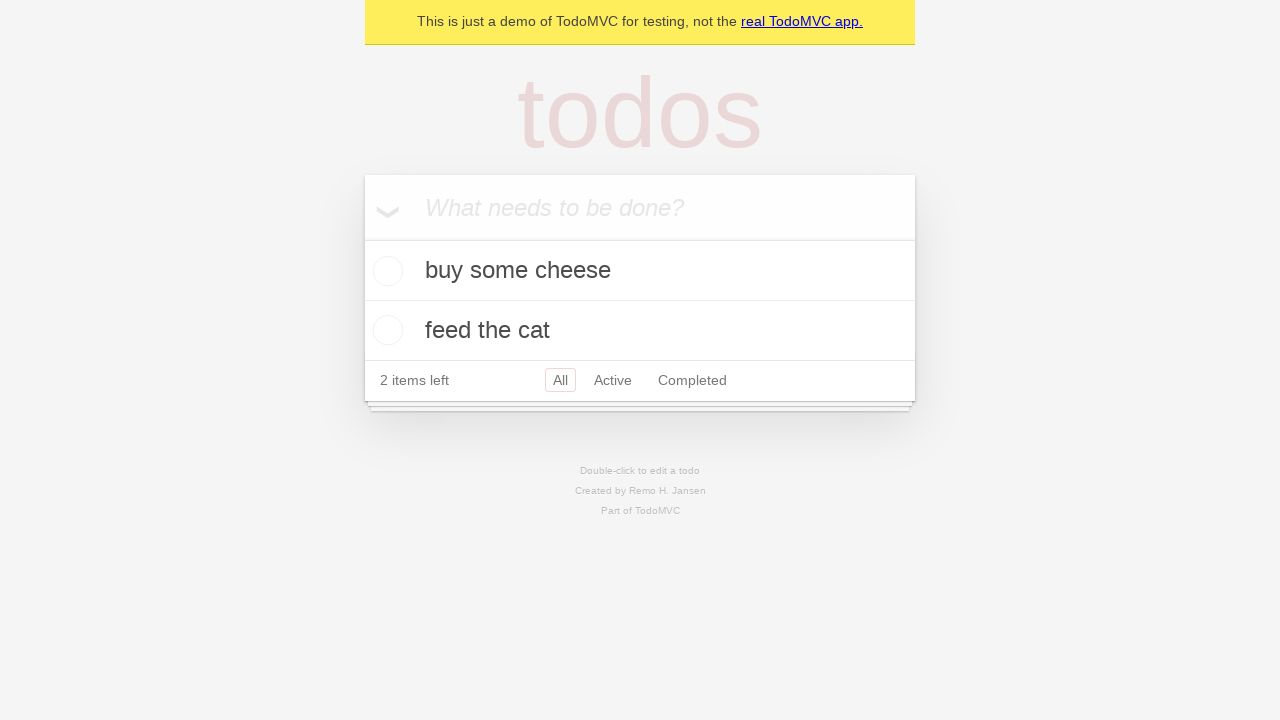

Filled input field with 'book a doctors appointment' on internal:attr=[placeholder="What needs to be done?"i]
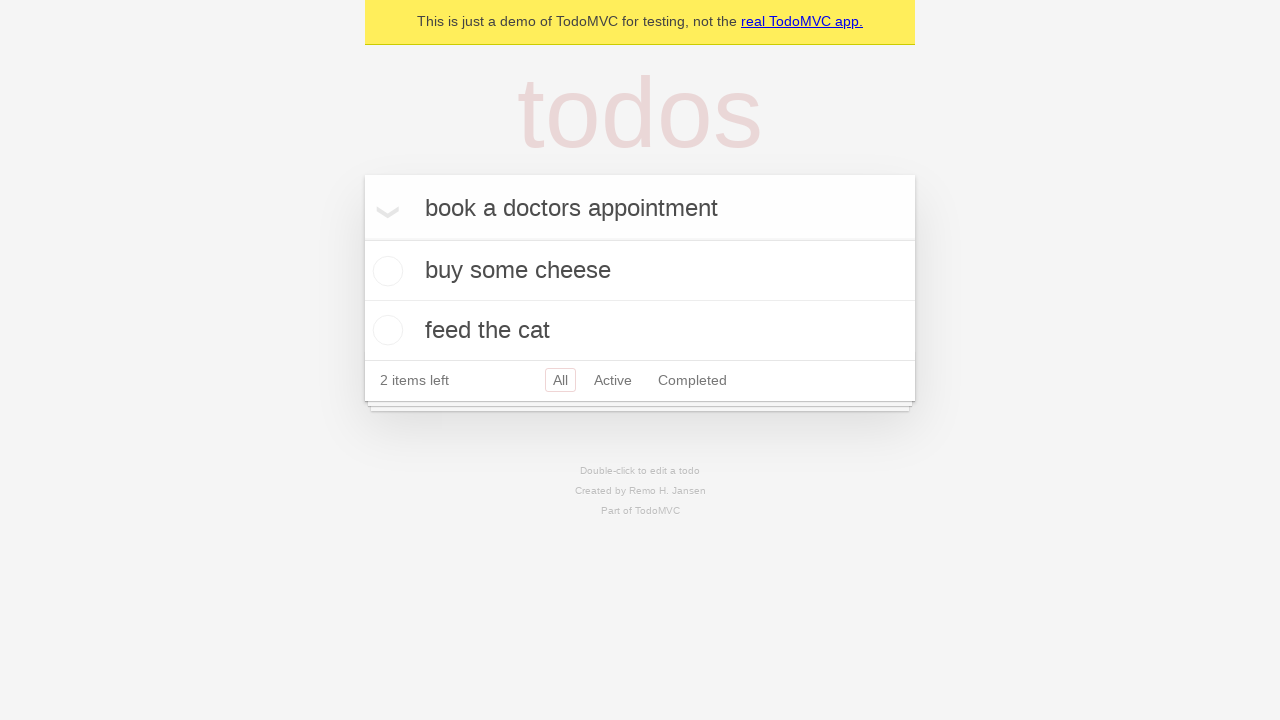

Pressed Enter to create third todo item on internal:attr=[placeholder="What needs to be done?"i]
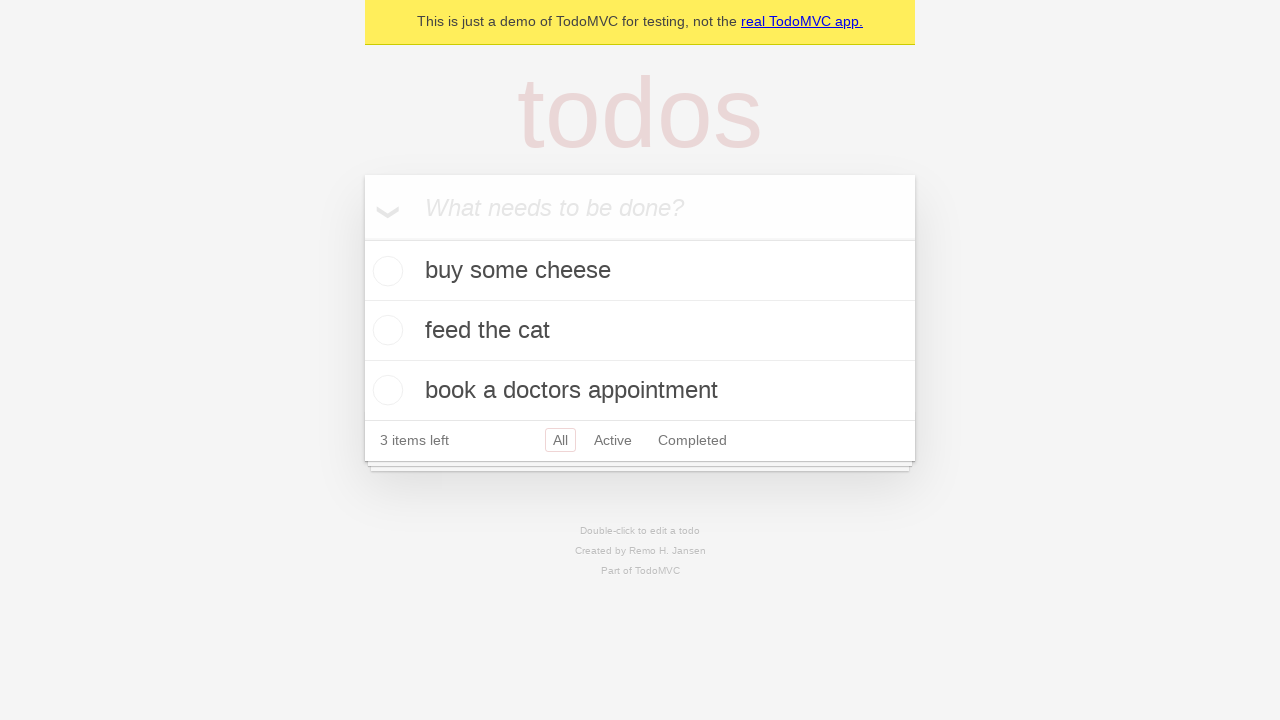

Double-clicked second todo item to enter edit mode at (640, 331) on internal:testid=[data-testid="todo-item"s] >> nth=1
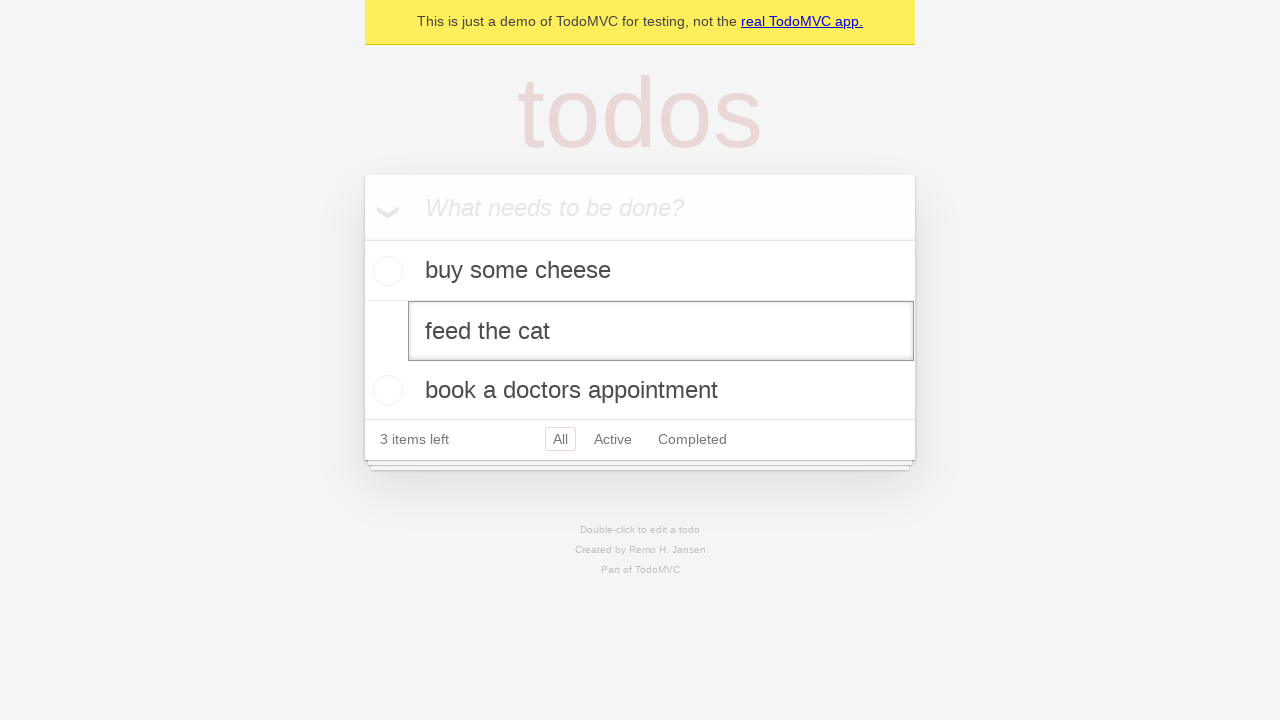

Filled edit field with 'buy some sausages' on internal:testid=[data-testid="todo-item"s] >> nth=1 >> internal:role=textbox[nam
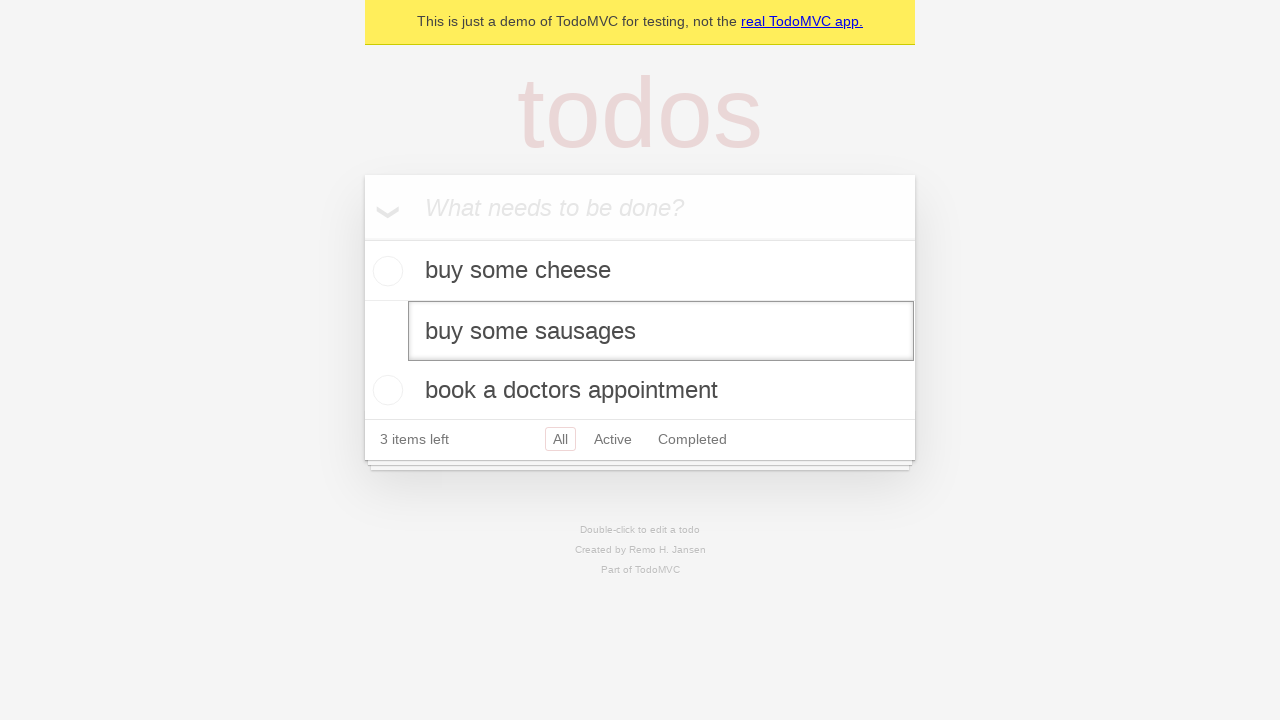

Pressed Escape to cancel edit and revert to original text on internal:testid=[data-testid="todo-item"s] >> nth=1 >> internal:role=textbox[nam
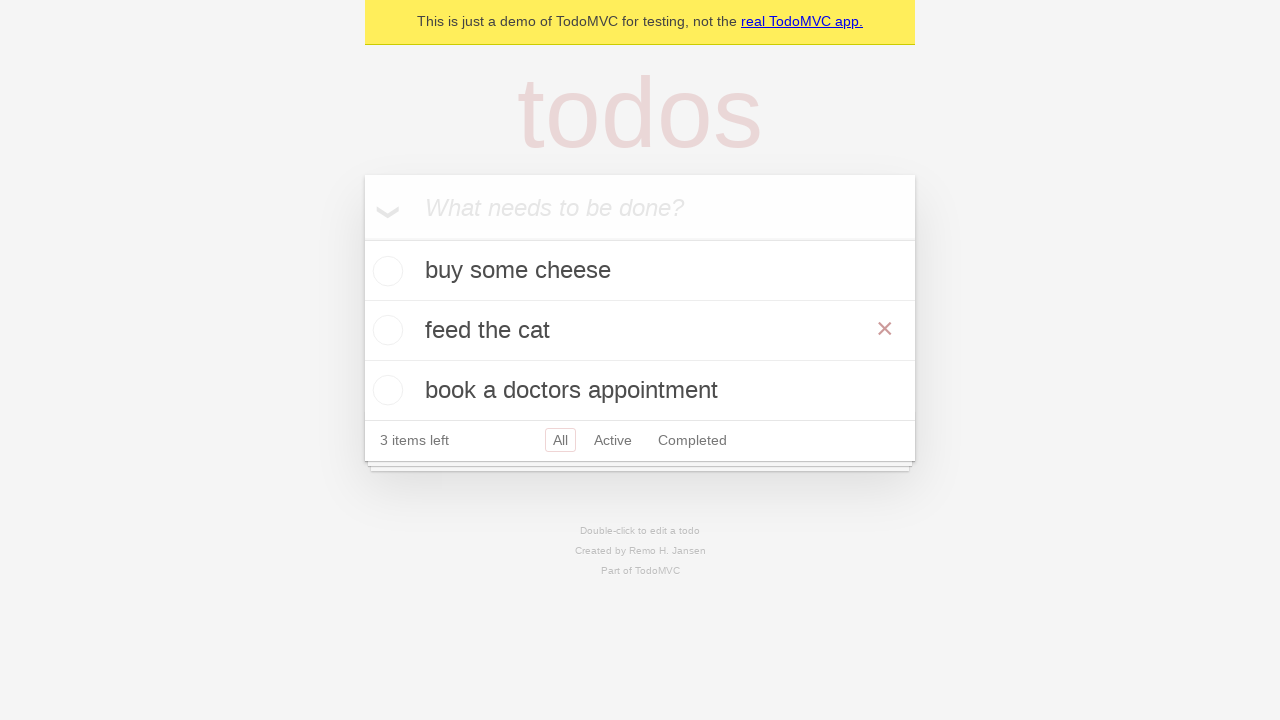

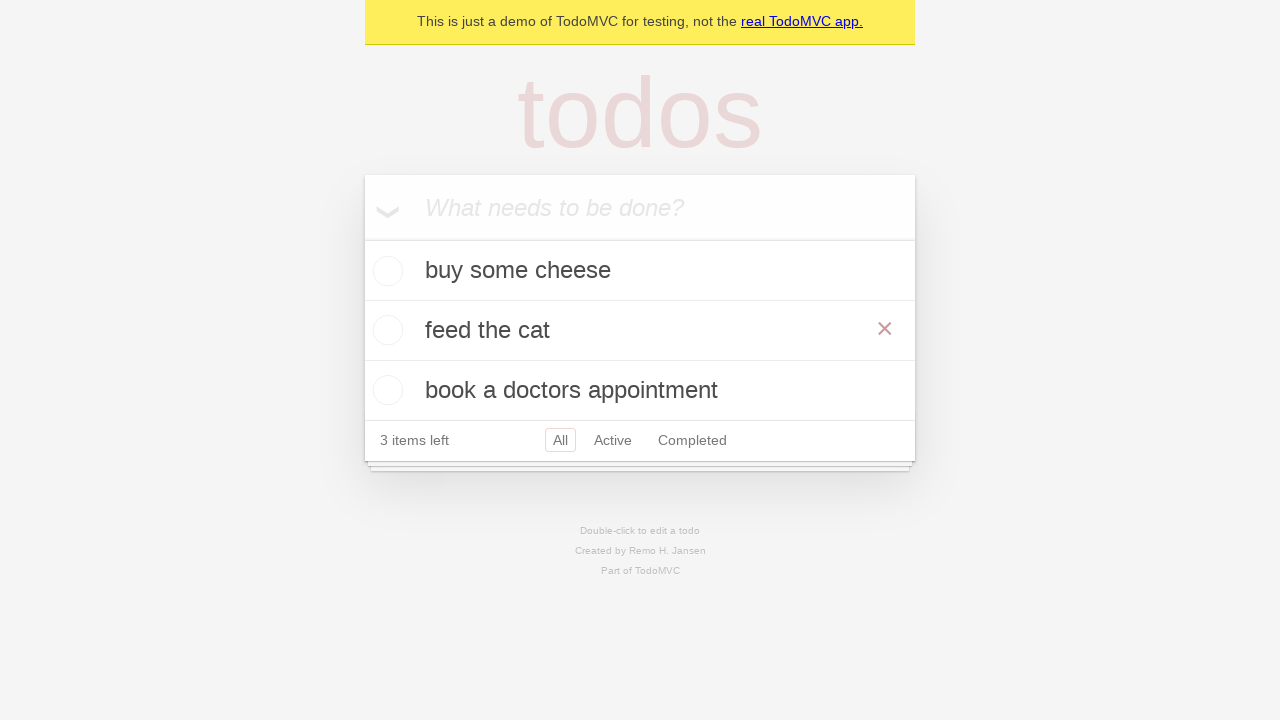